Tests AJAX functionality by clicking a button and waiting for dynamic content to load, then verifying the success message appears.

Starting URL: http://uitestingplayground.com/ajax

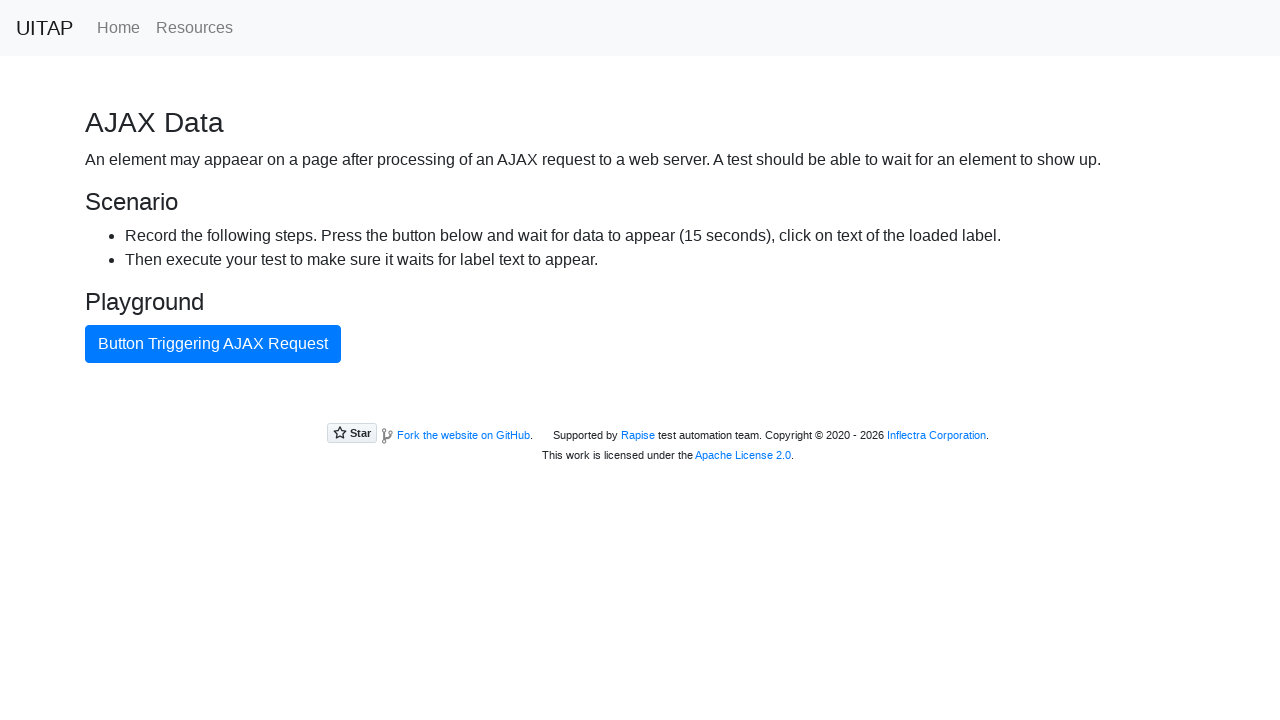

Clicked AJAX button to trigger async content loading at (213, 344) on #ajaxButton
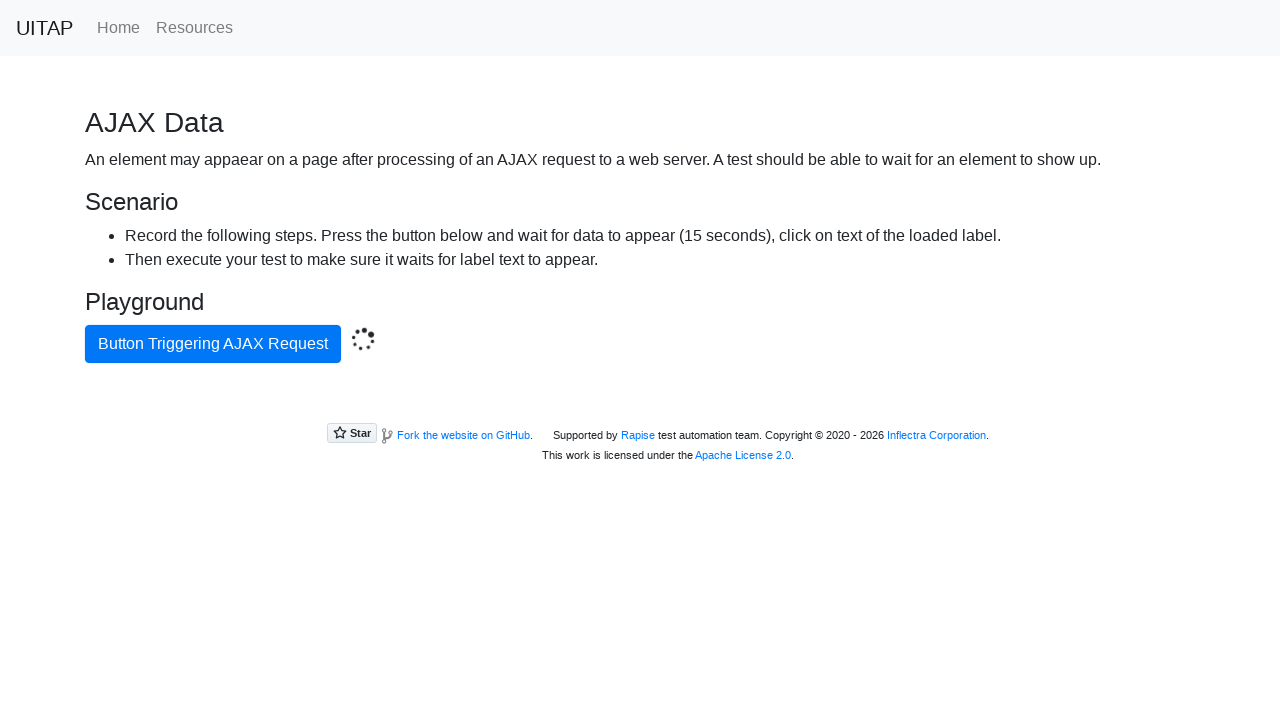

Success message appeared after AJAX completed
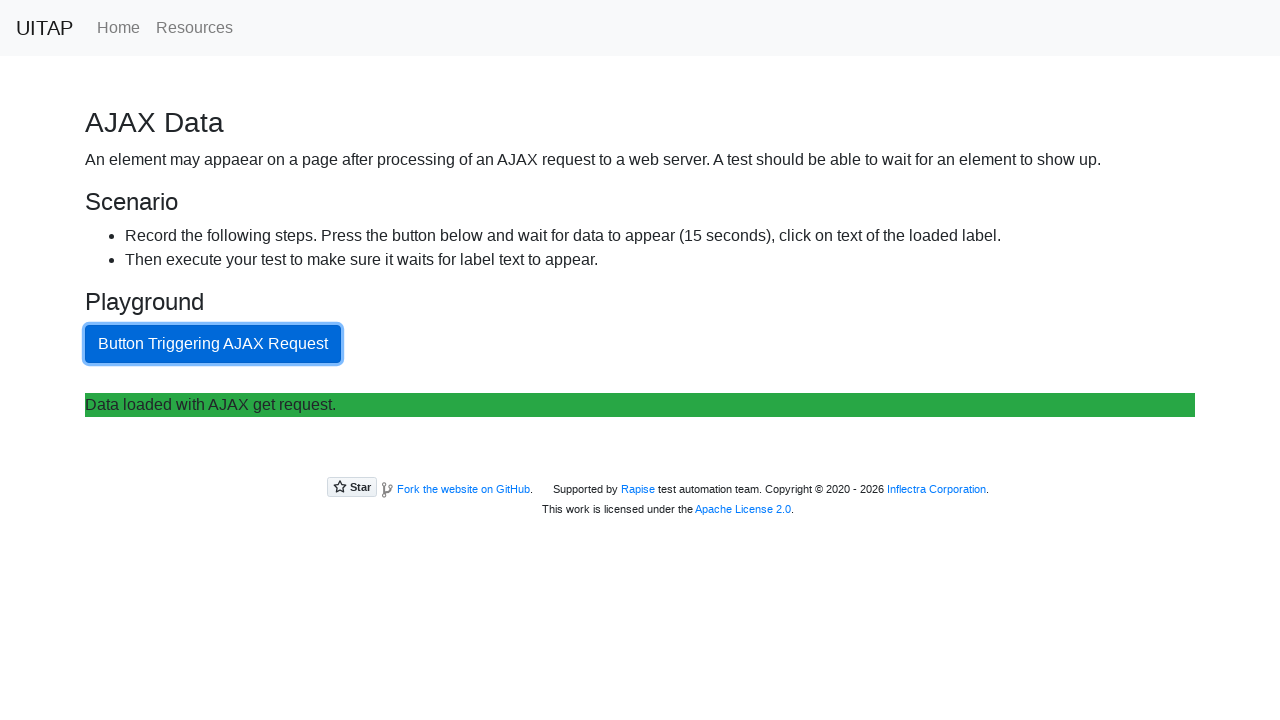

Located content element
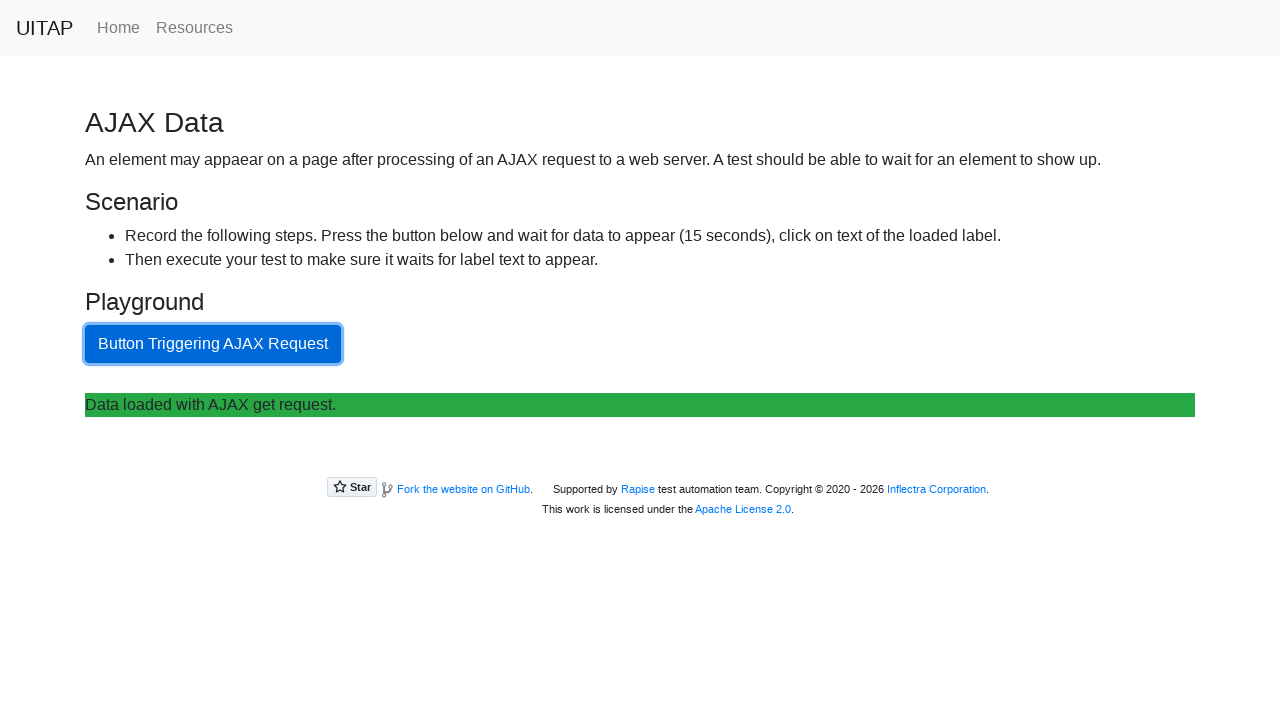

Extracted success message text from loaded content
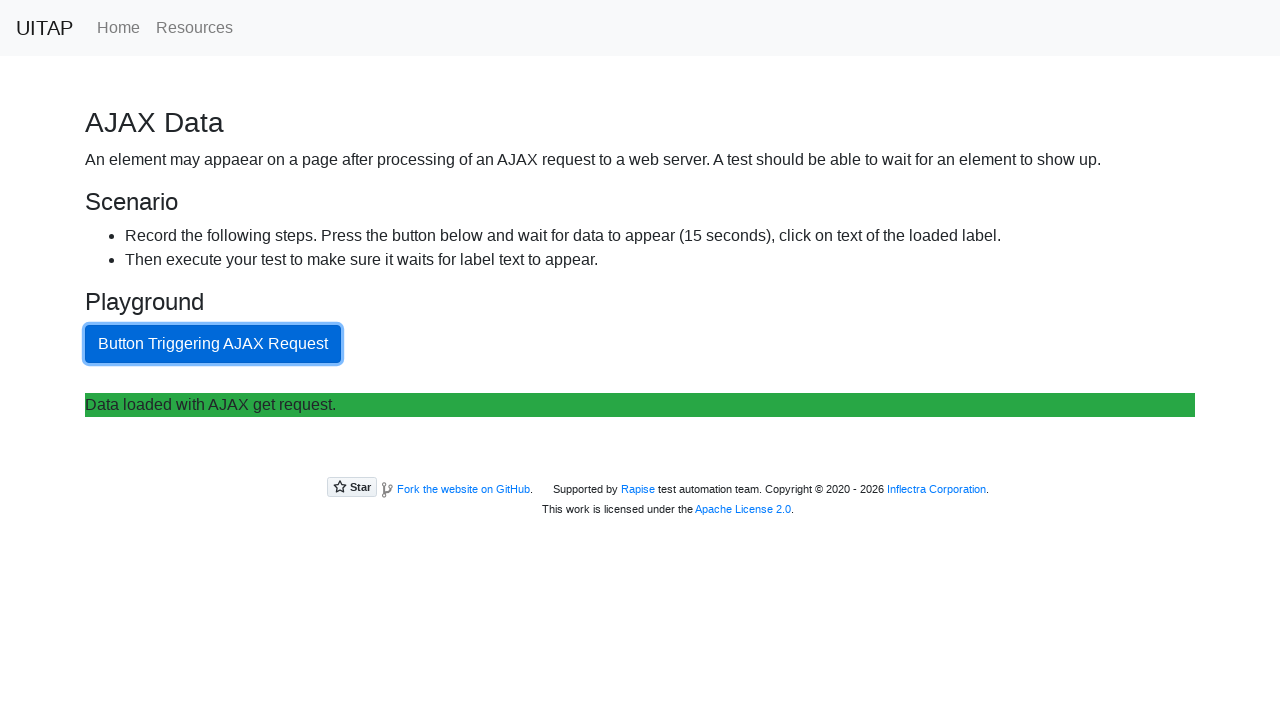

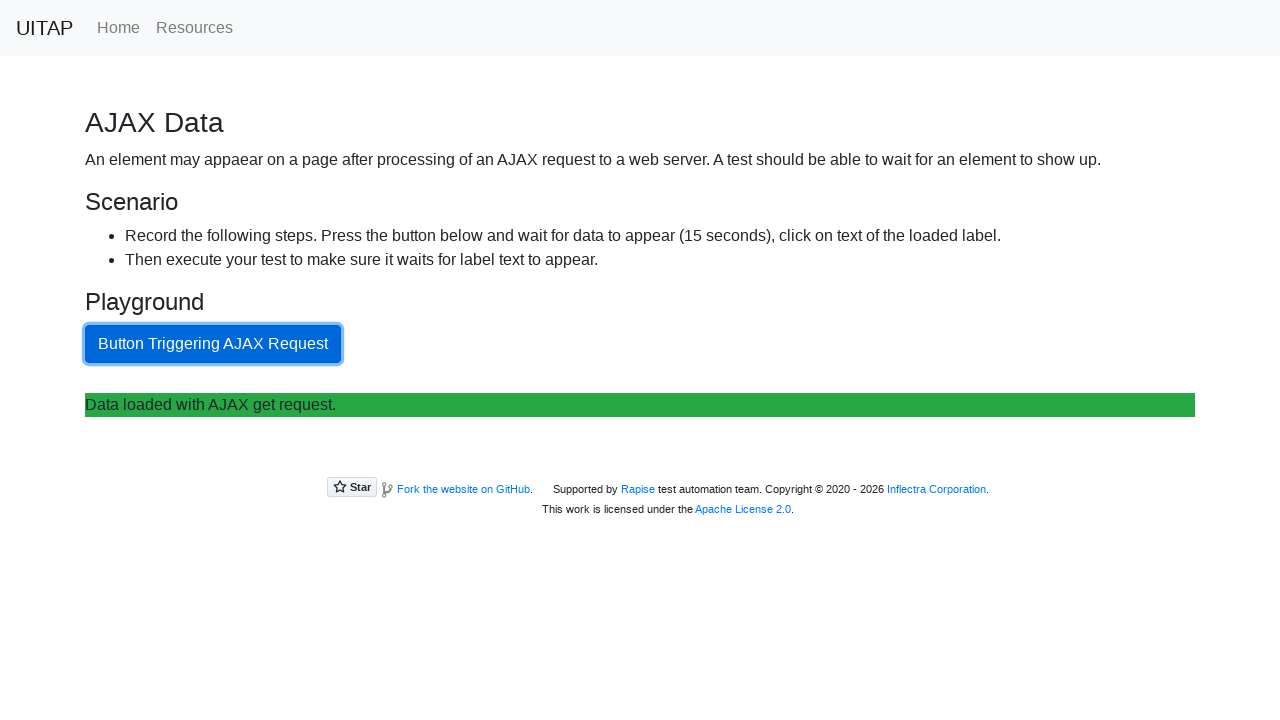